Tests JavaScript confirm dialog by clicking JS Confirm button and dismissing the alert, then verifying the result message shows "You clicked: Cancel"

Starting URL: https://the-internet.herokuapp.com/javascript_alerts

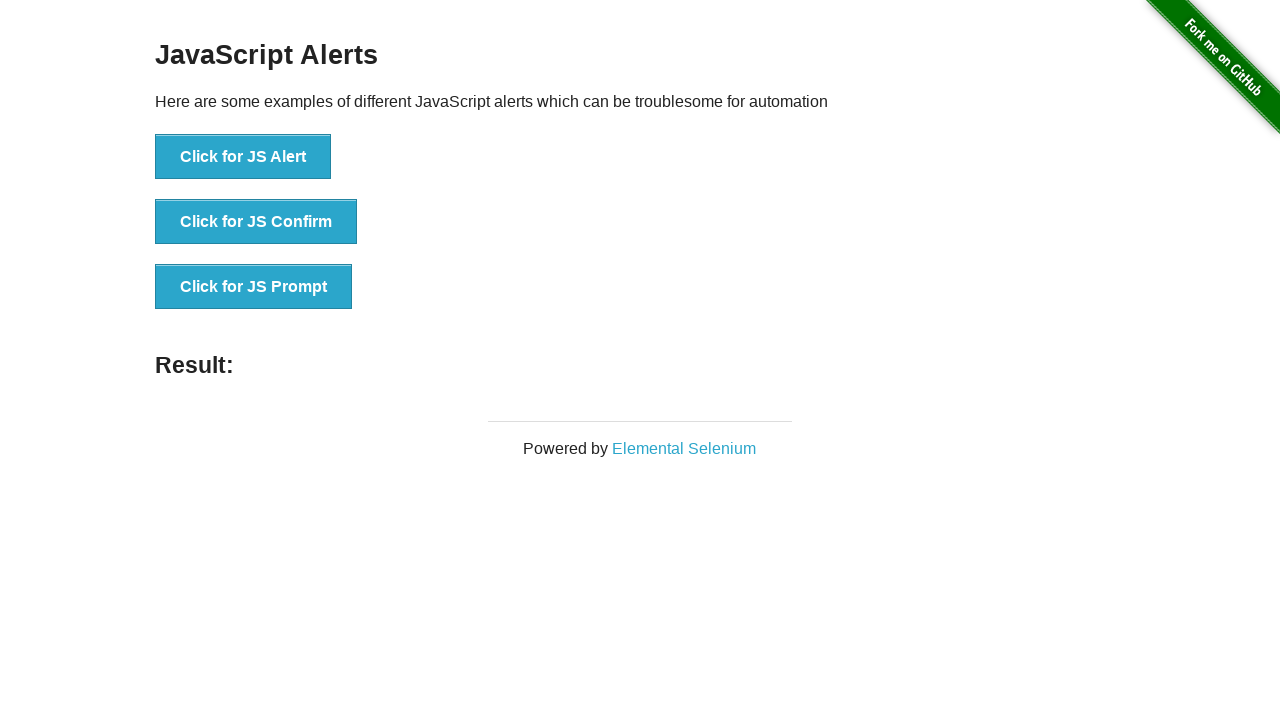

Clicked JS Confirm button at (256, 222) on xpath=//*[@onclick='jsConfirm()']
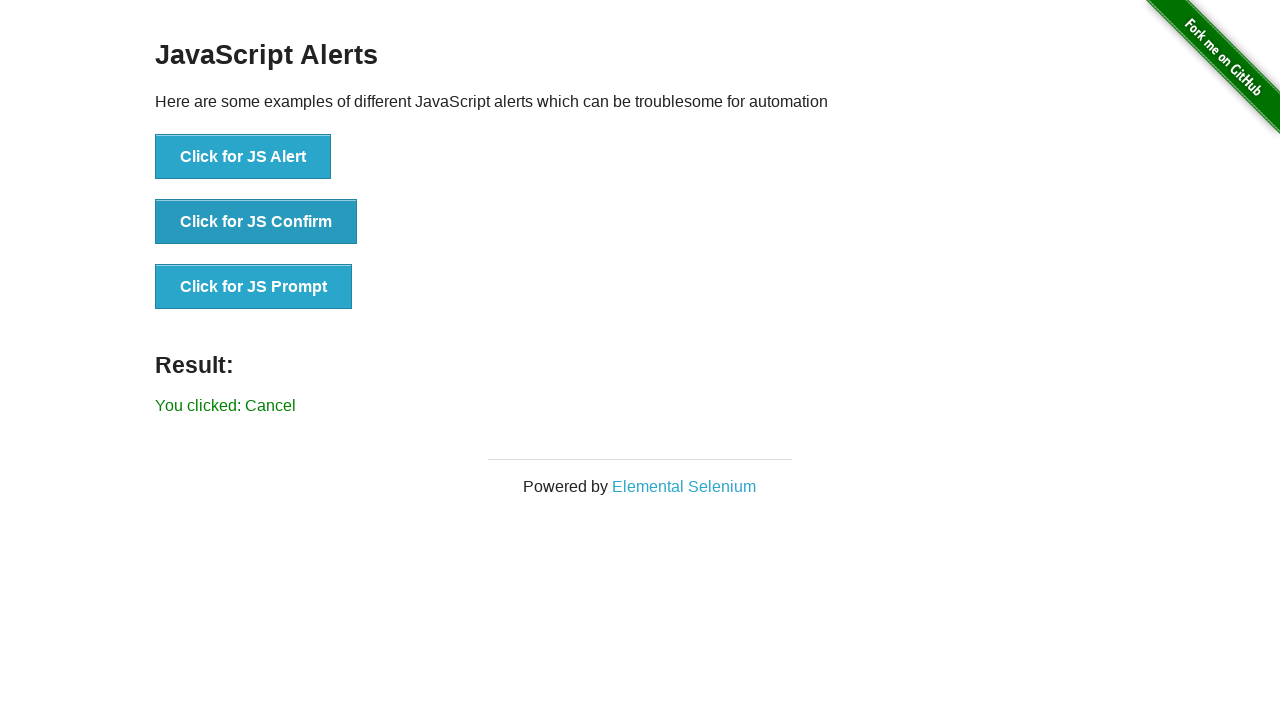

Set up dialog handler to dismiss confirm alert
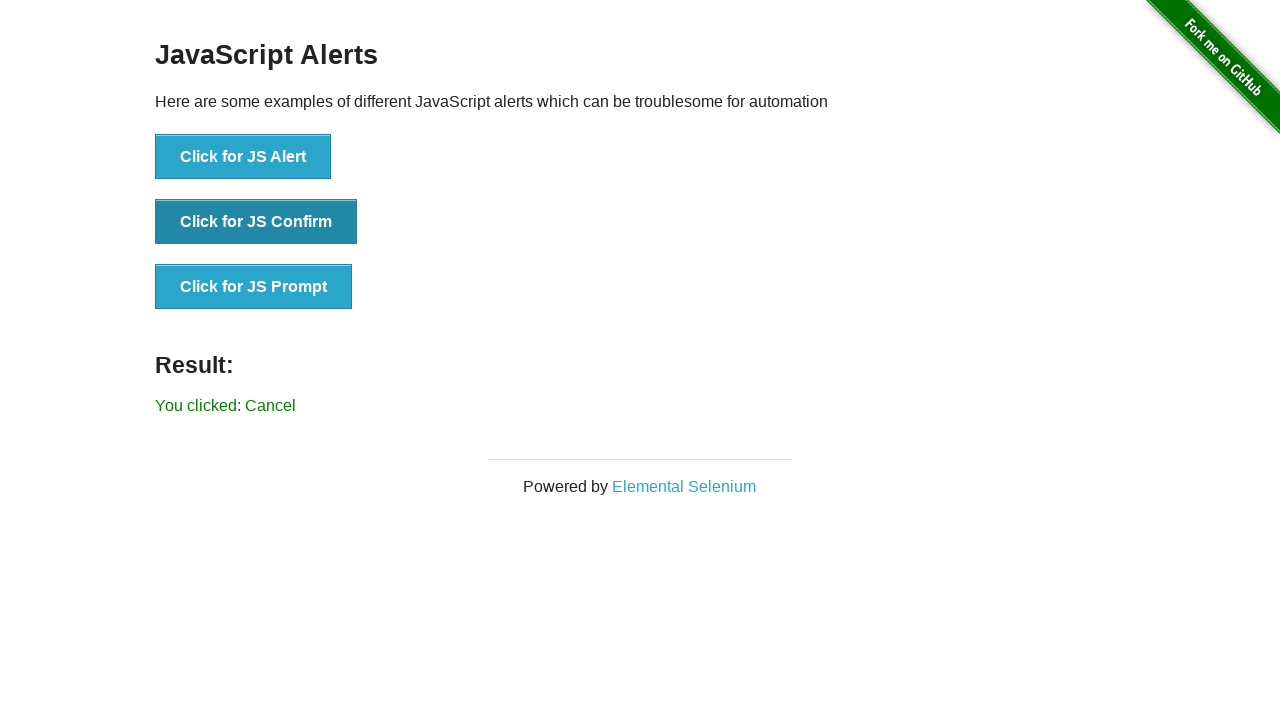

Located result message element
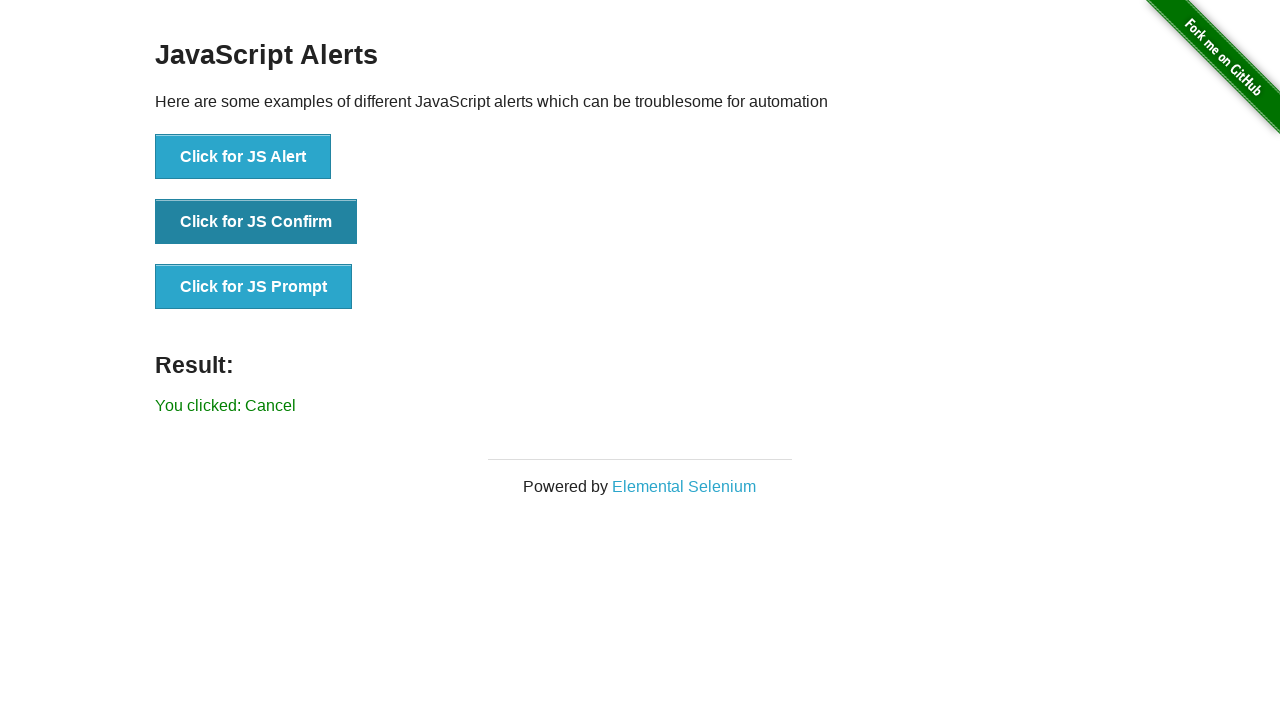

Verified result message shows 'You clicked: Cancel'
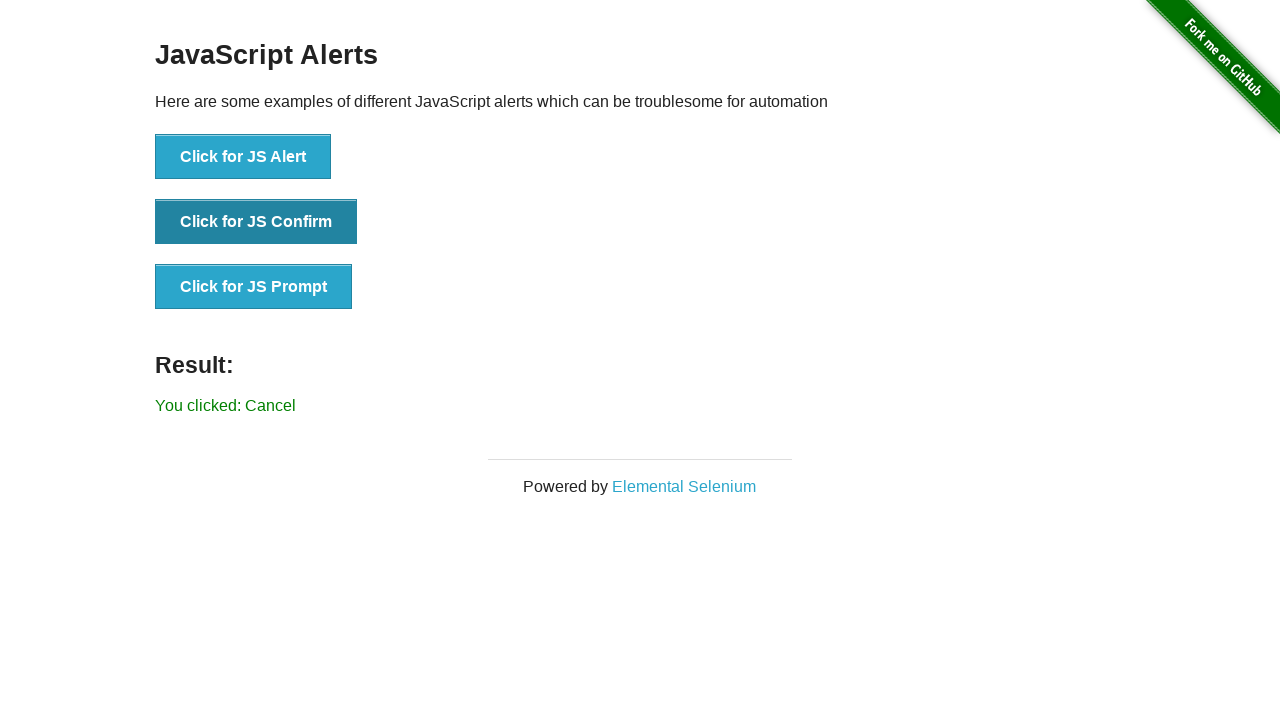

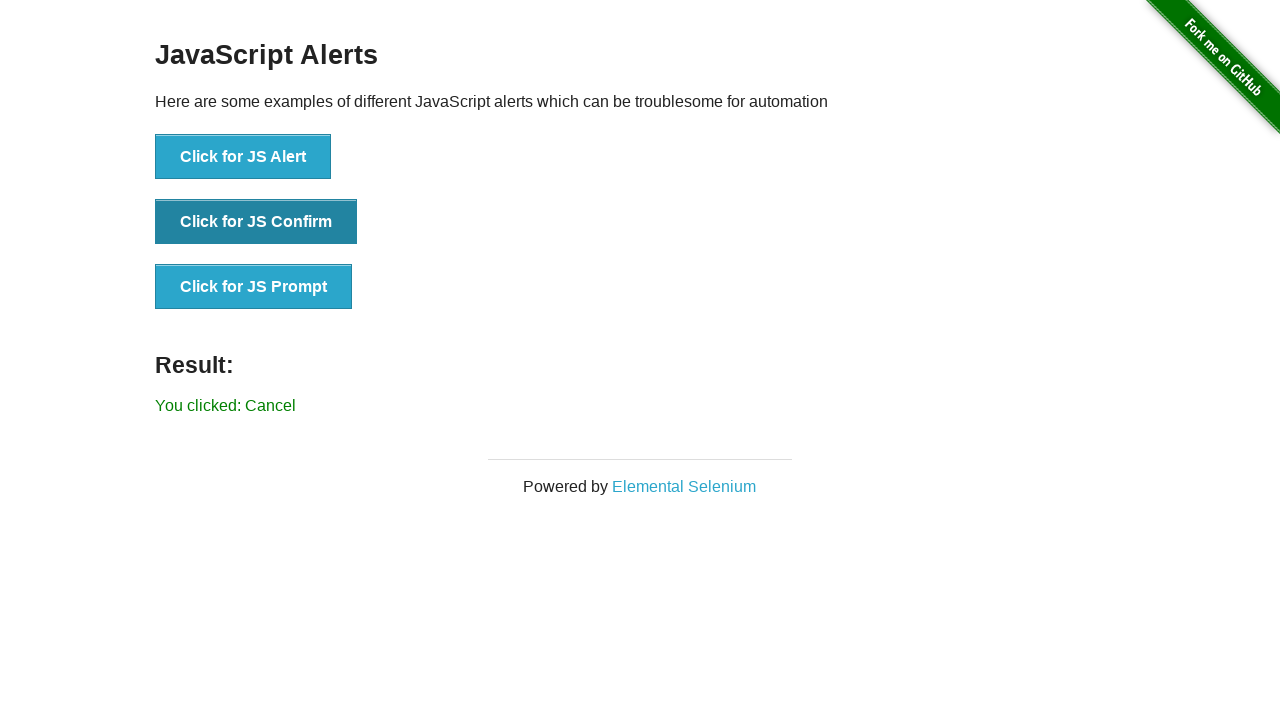